Tests the selectable functionality by clicking on list items and selecting multiple items via drag.

Starting URL: https://jqueryui.com/selectable/

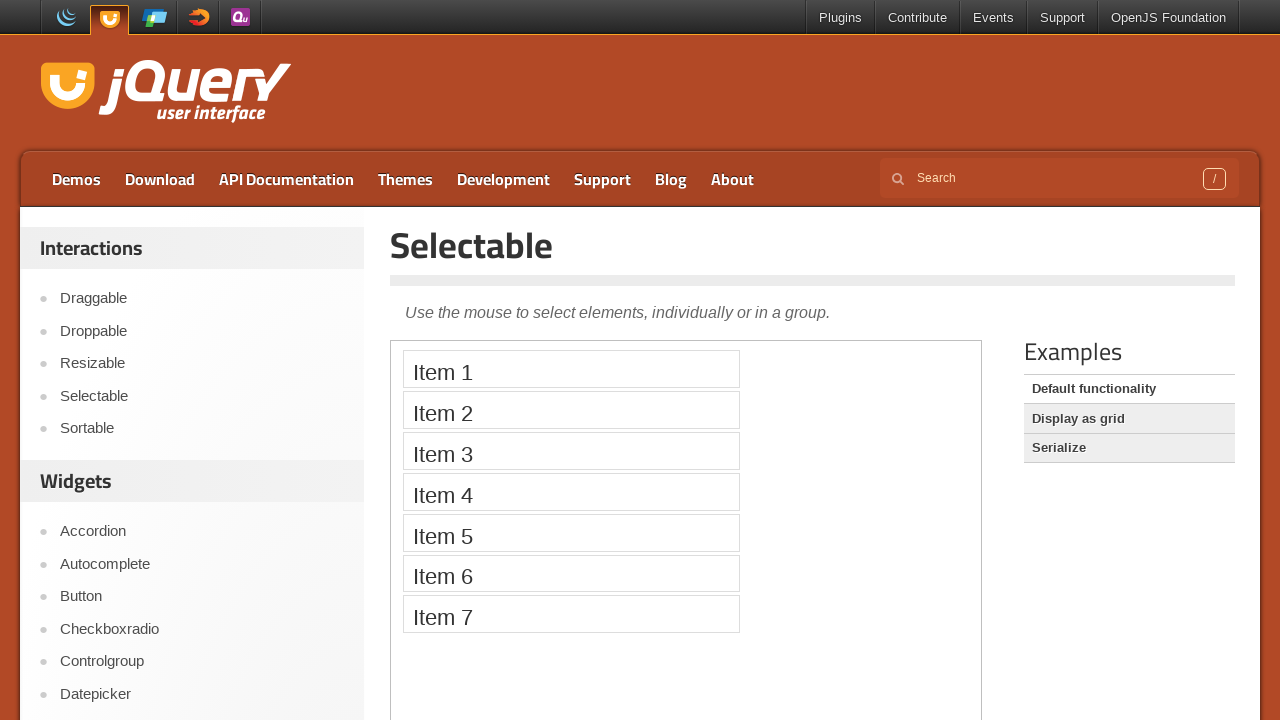

Scrolled down 300 pixels to view the selectable demo
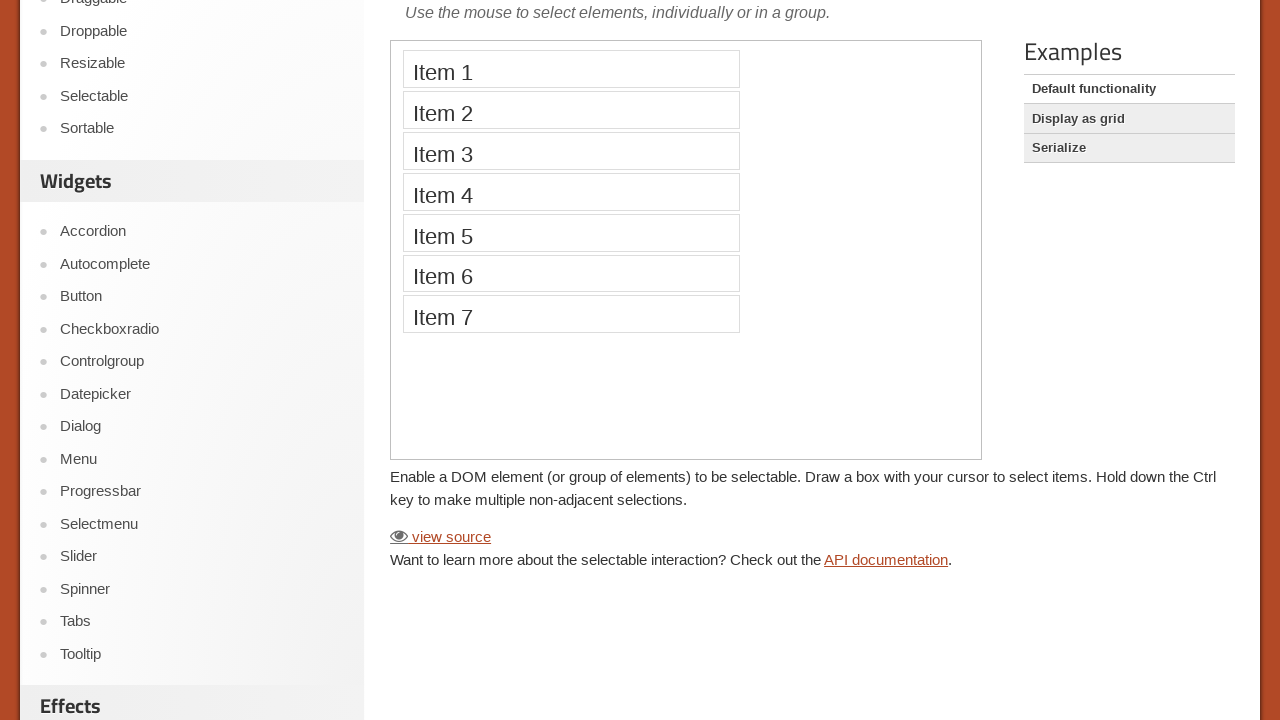

Located and switched to the demo iframe
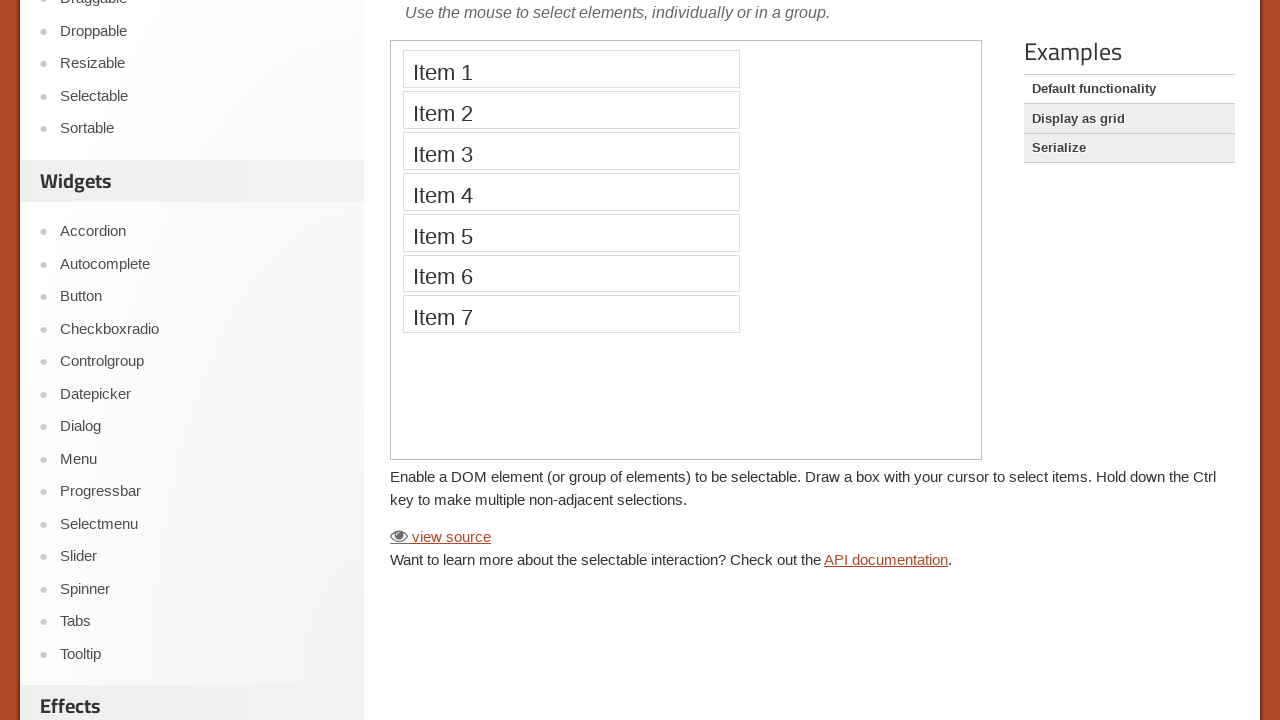

First list item loaded and ready
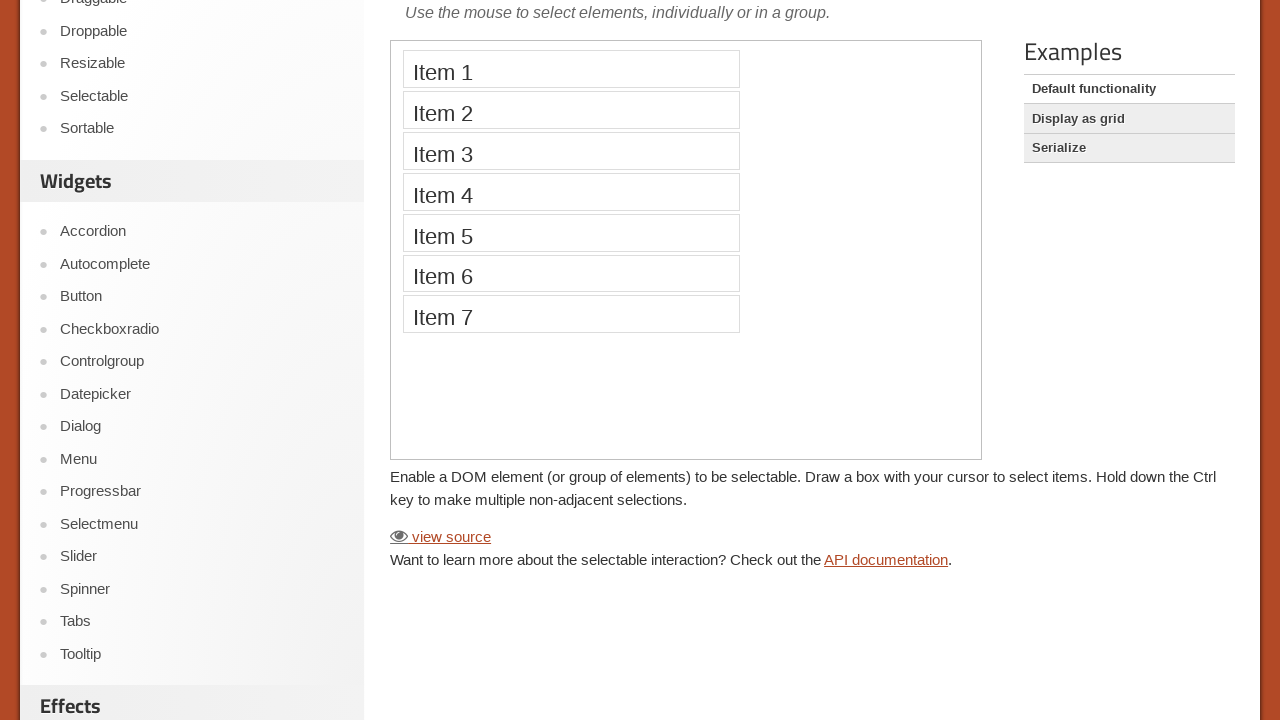

Clicked on the first selectable list item at (571, 69) on iframe >> nth=0 >> internal:control=enter-frame >> #selectable li >> nth=0
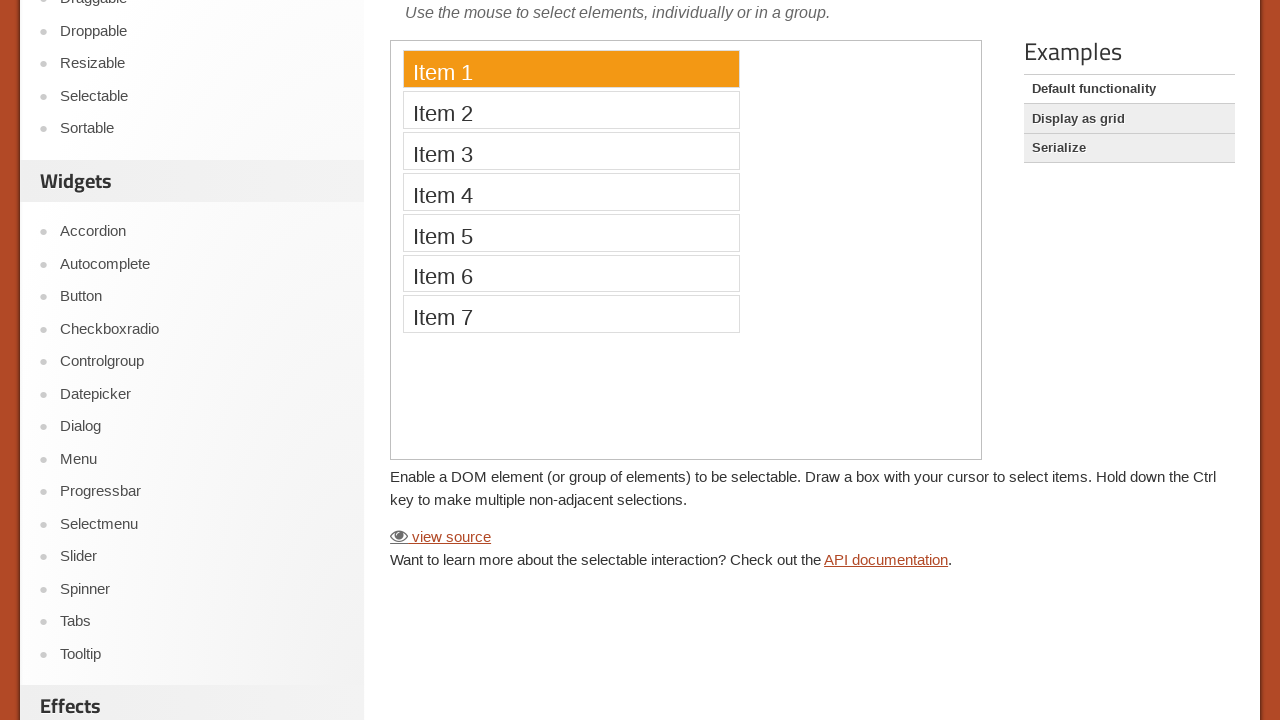

Dragged from second to third list item to select multiple items at (571, 151)
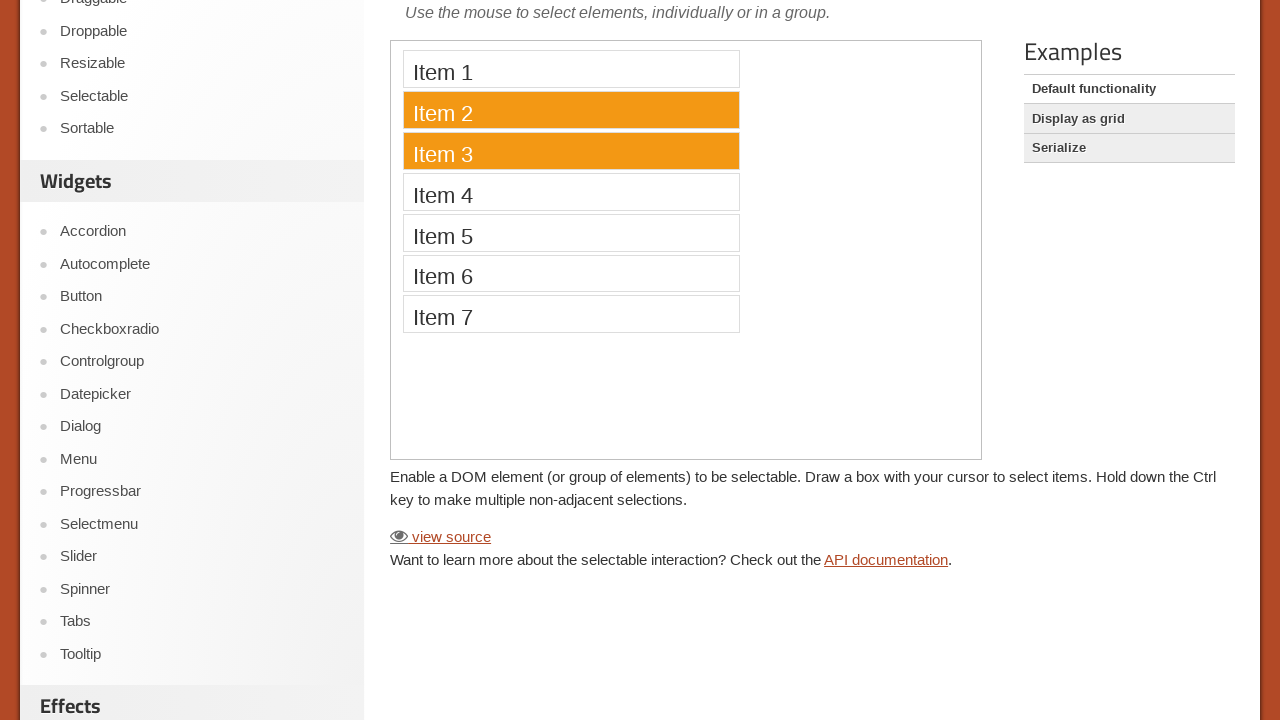

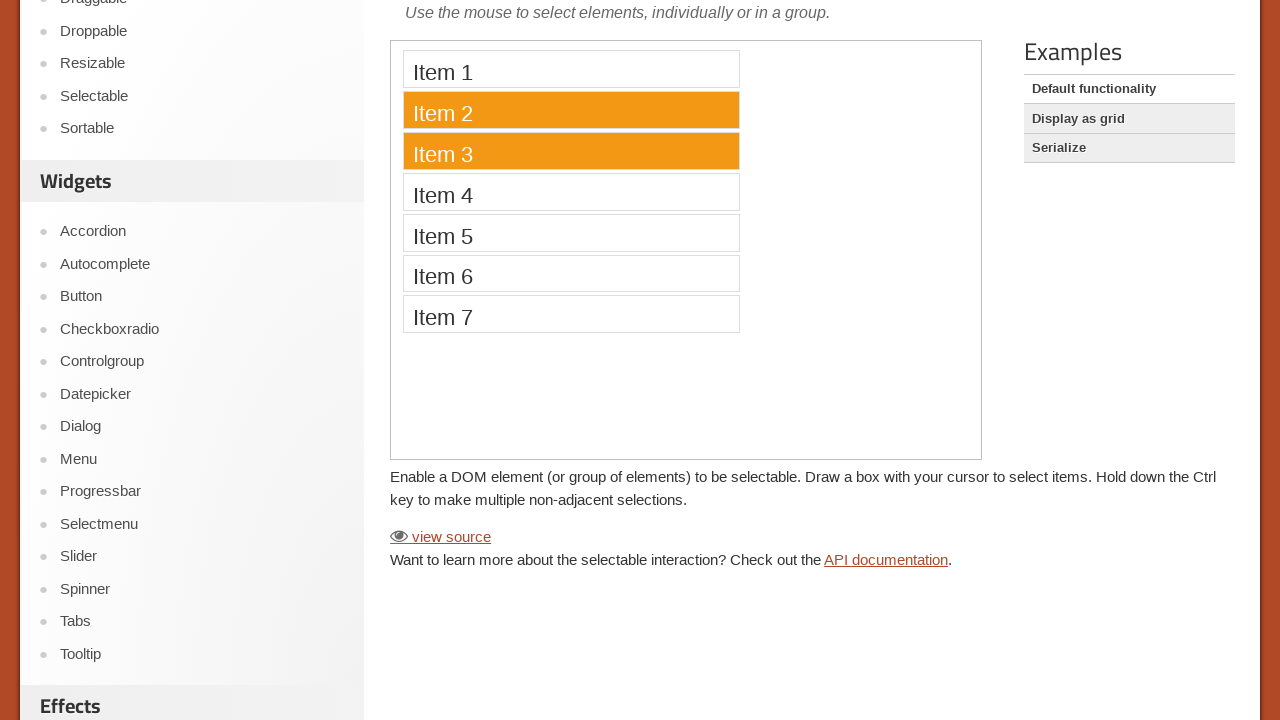